Opens a form page, navigates to another page in a new tab to extract course name text, then returns to the original tab and fills the name field with the extracted text

Starting URL: https://rahulshettyacademy.com/angularpractice/

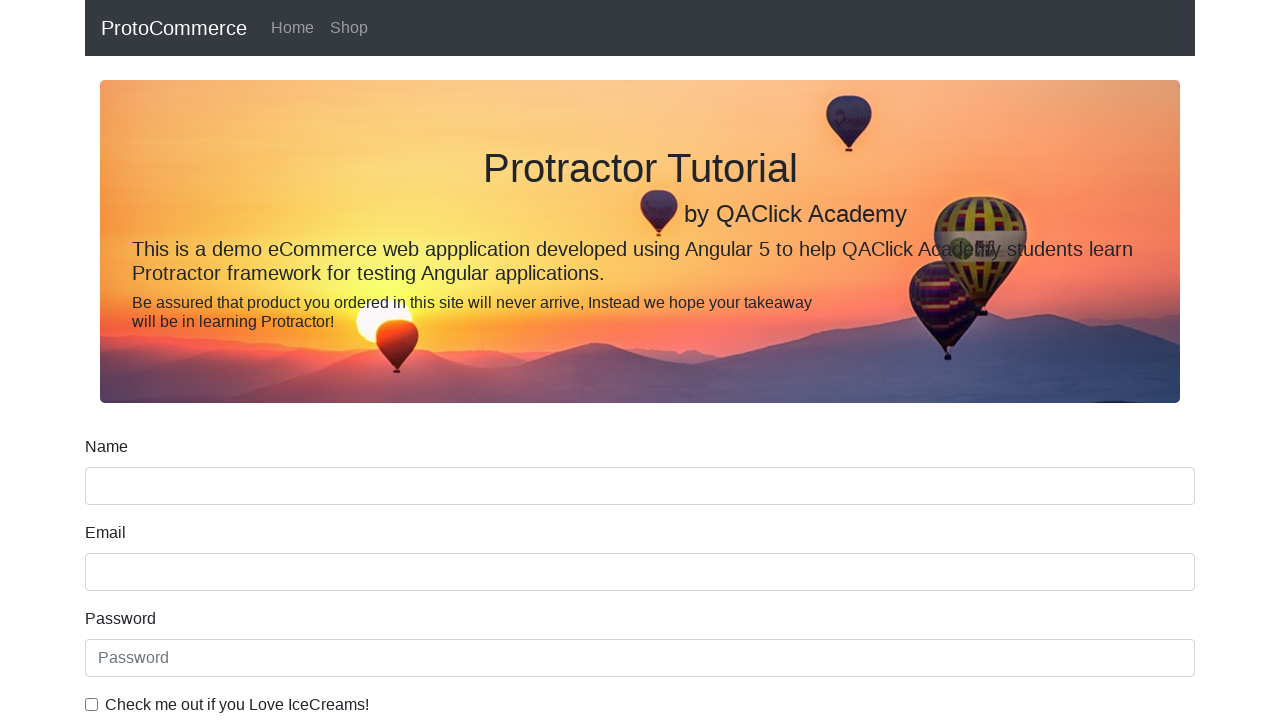

Opened a new tab
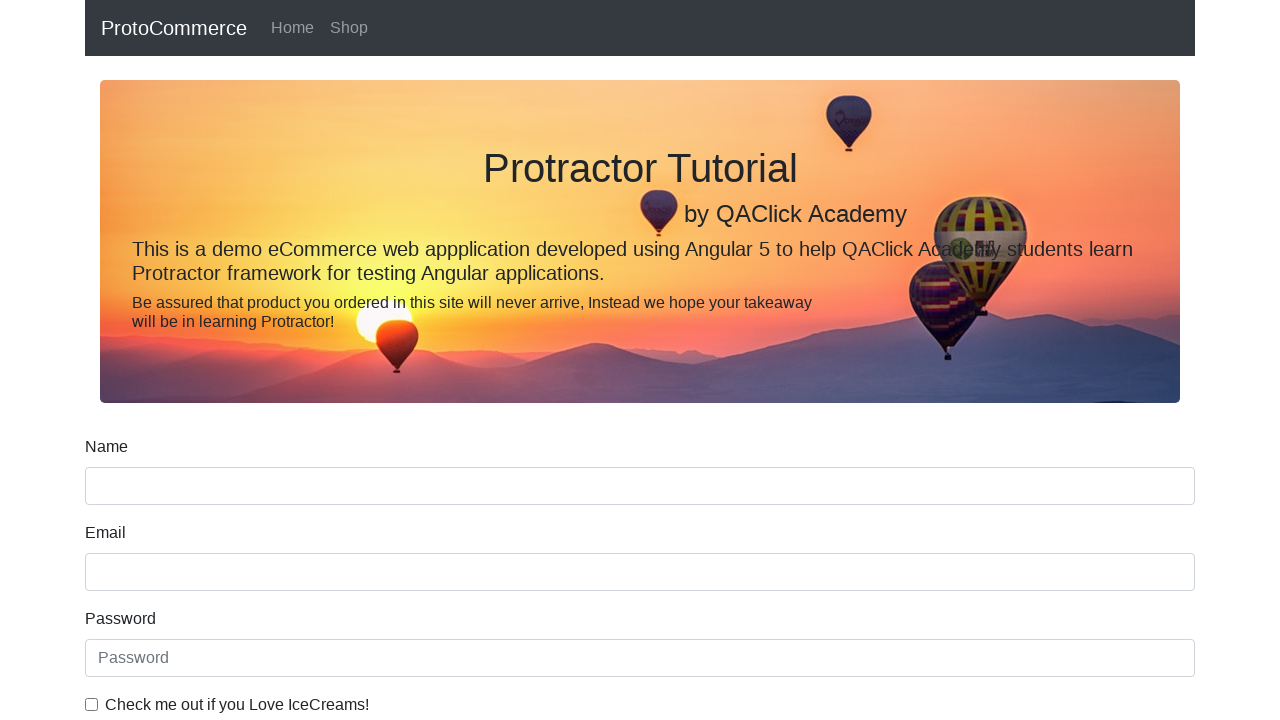

Navigated to https://rahulshettyacademy.com/ in new tab
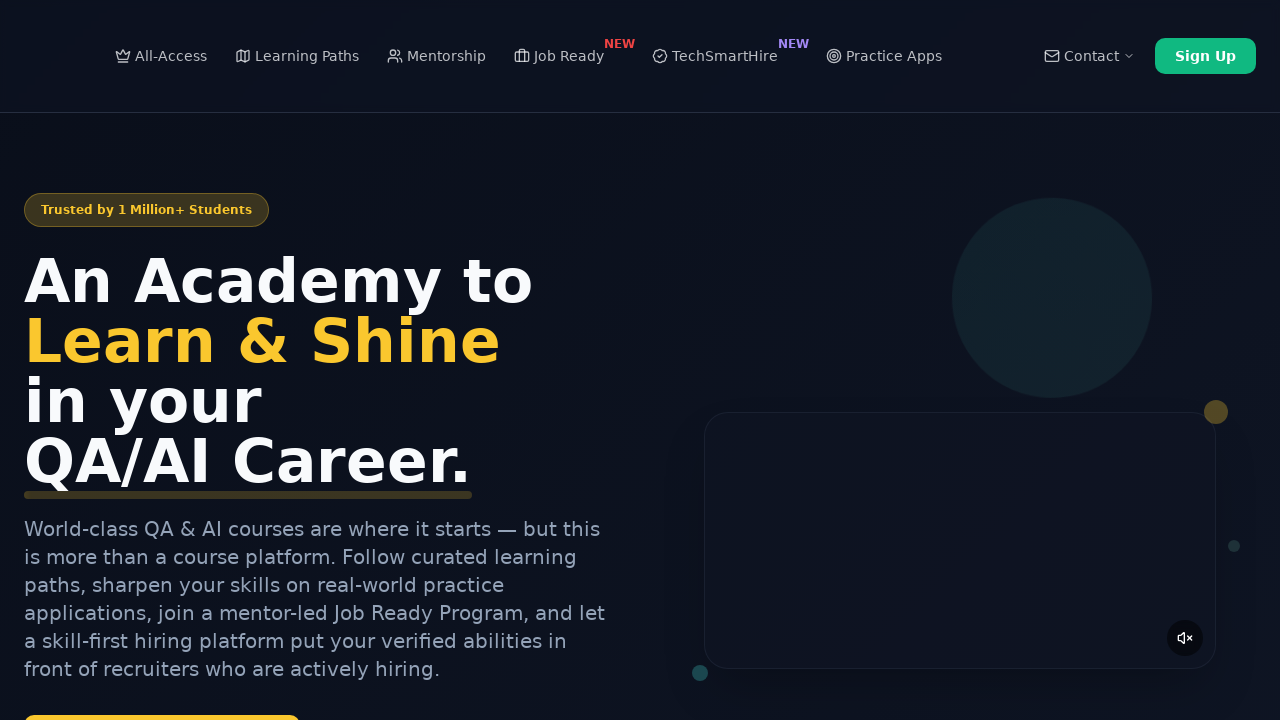

Located course links on the page
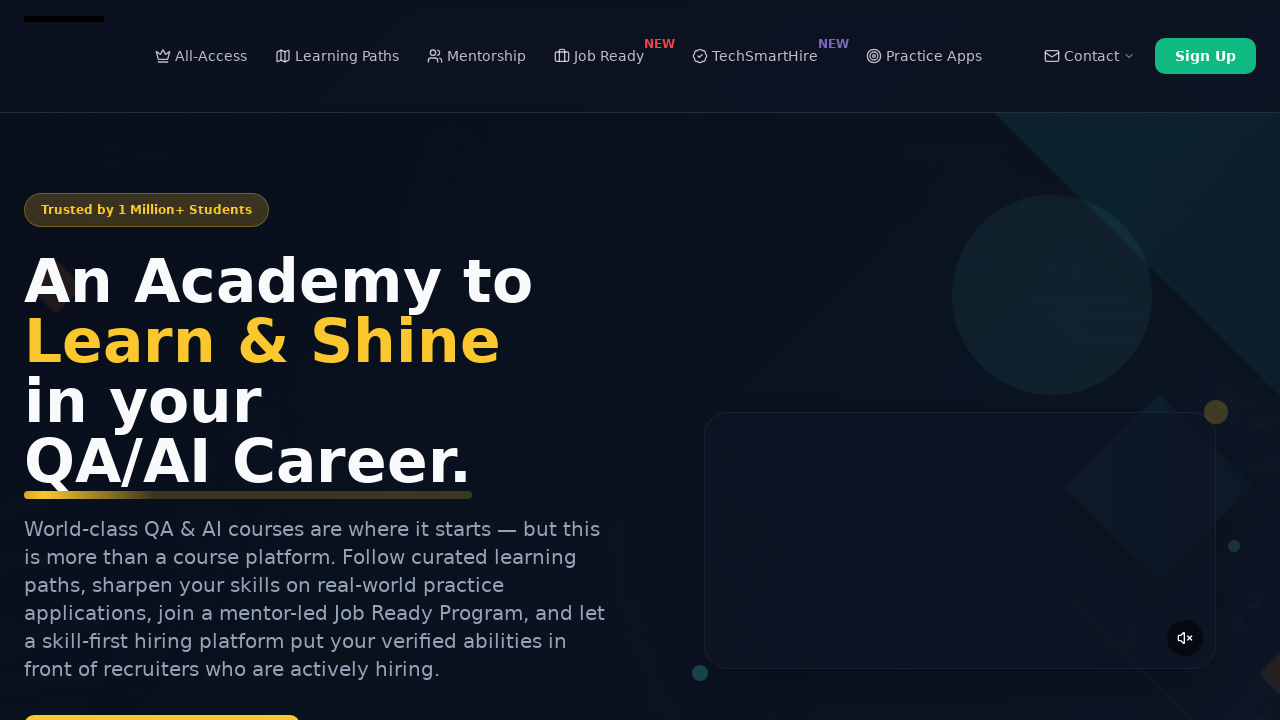

Extracted course name text: Playwright Testing
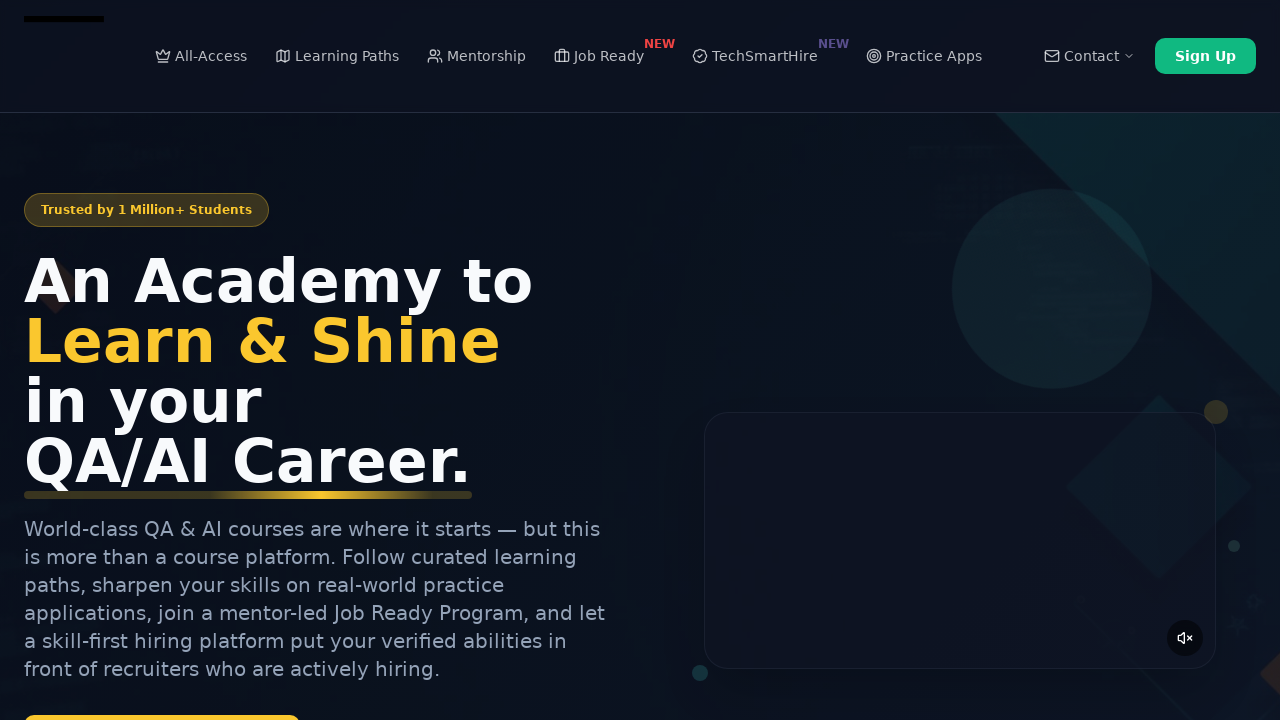

Closed the new tab
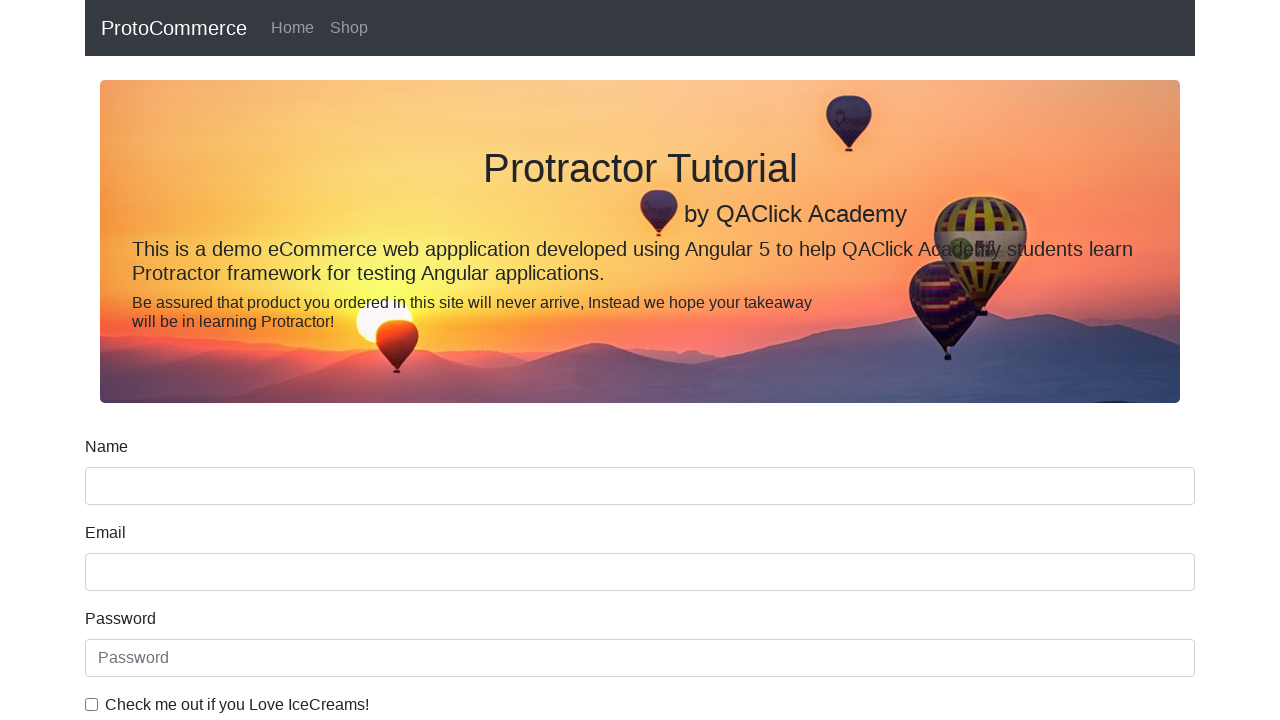

Filled name field with extracted course name: Playwright Testing on input[name='name']
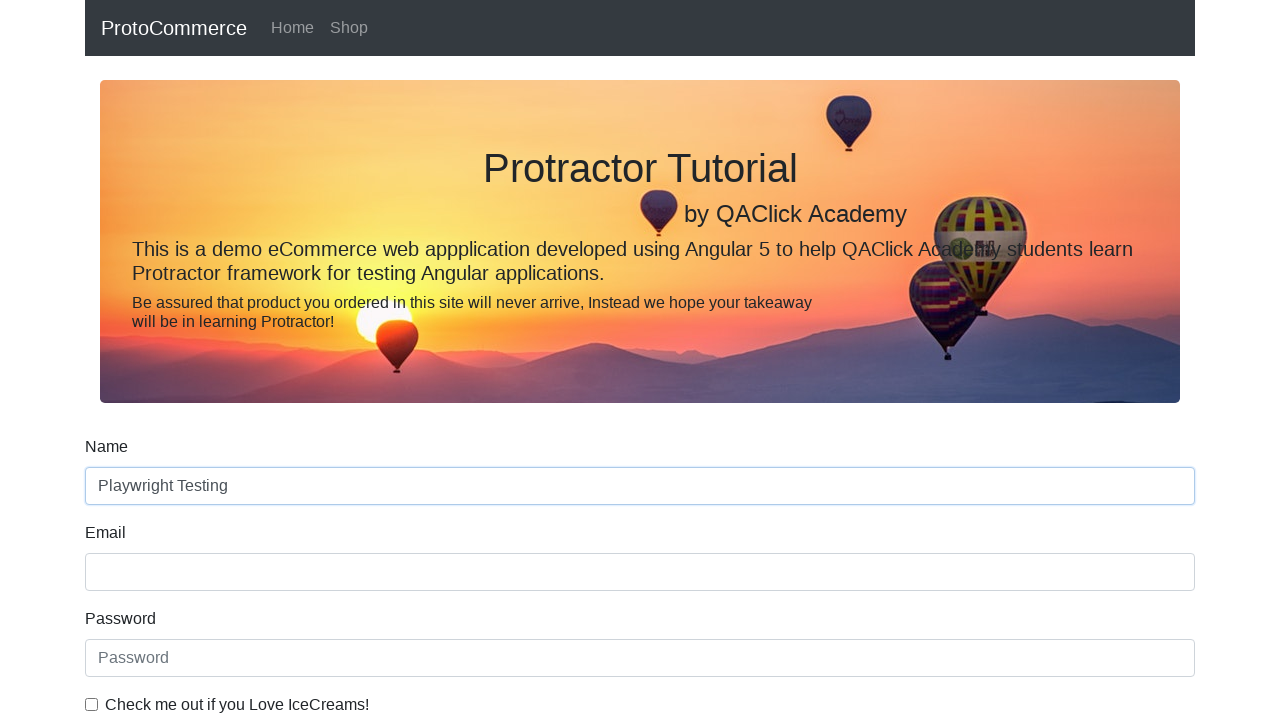

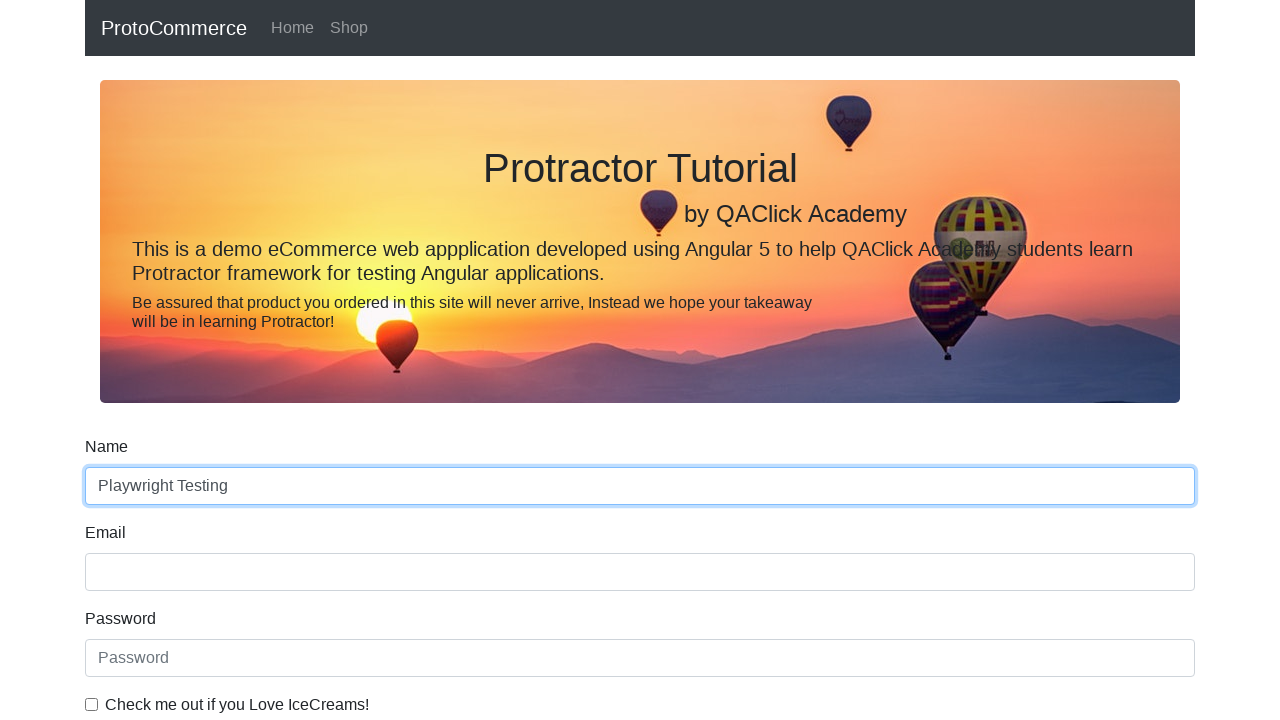